Navigates to a global futures quote page and verifies the presence of price display element

Starting URL: http://quote.eastmoney.com/globalfuture/GC00Y.html

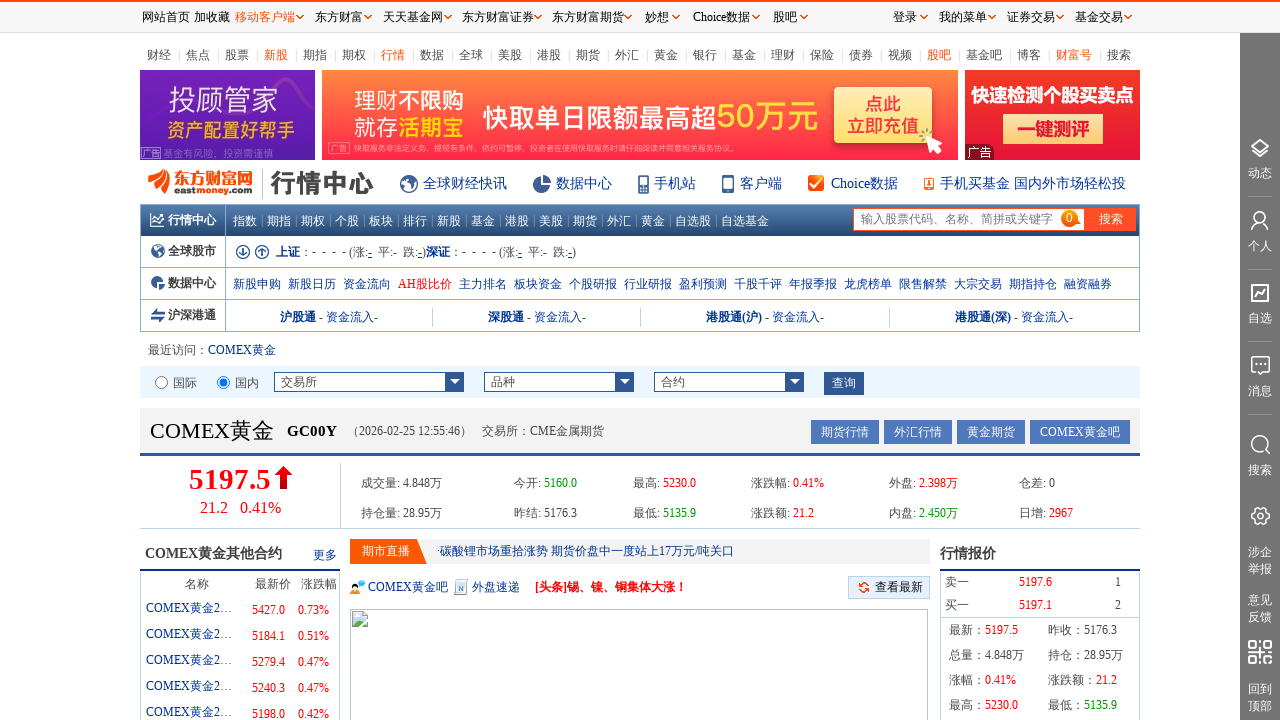

Navigated to global futures quote page for GC00Y
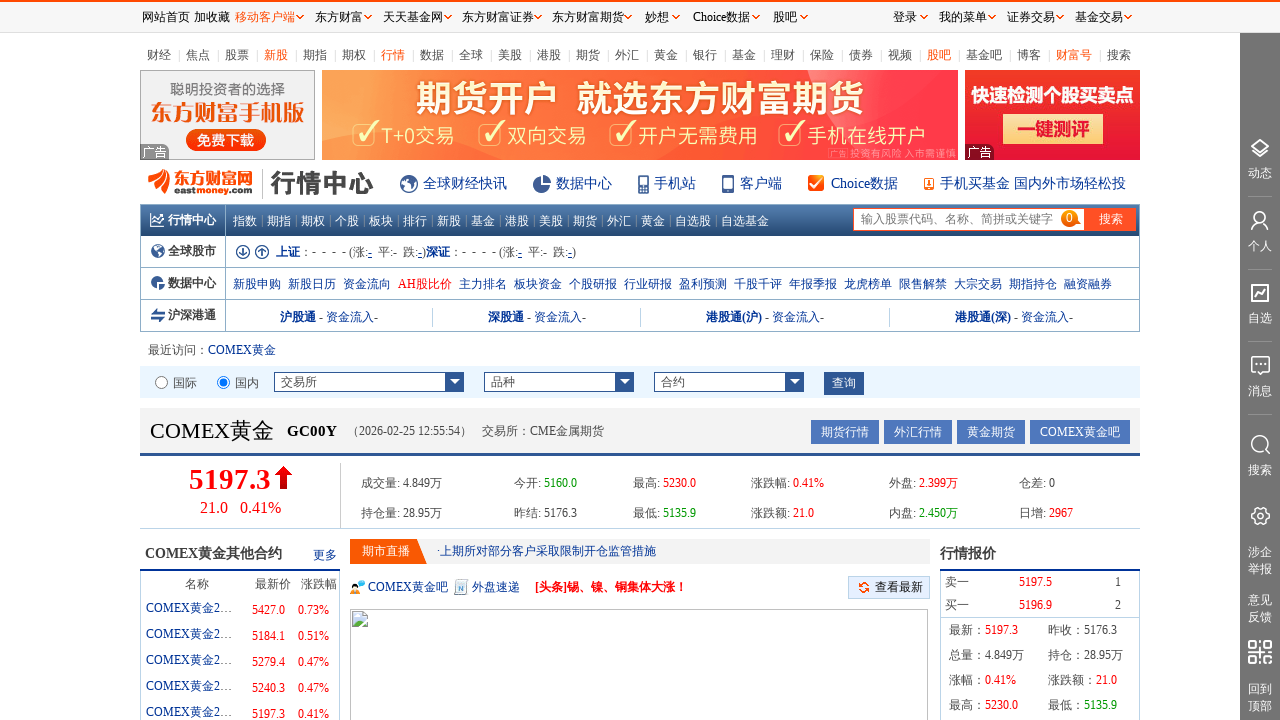

Price display element is present and loaded
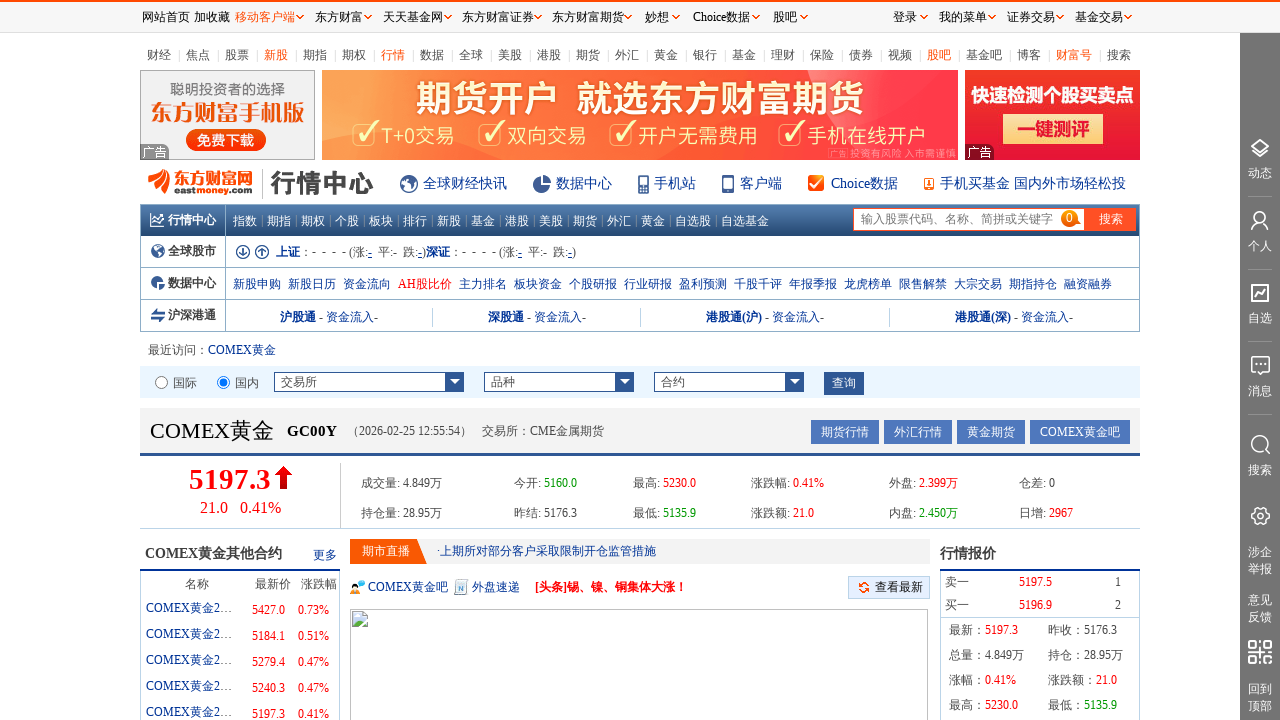

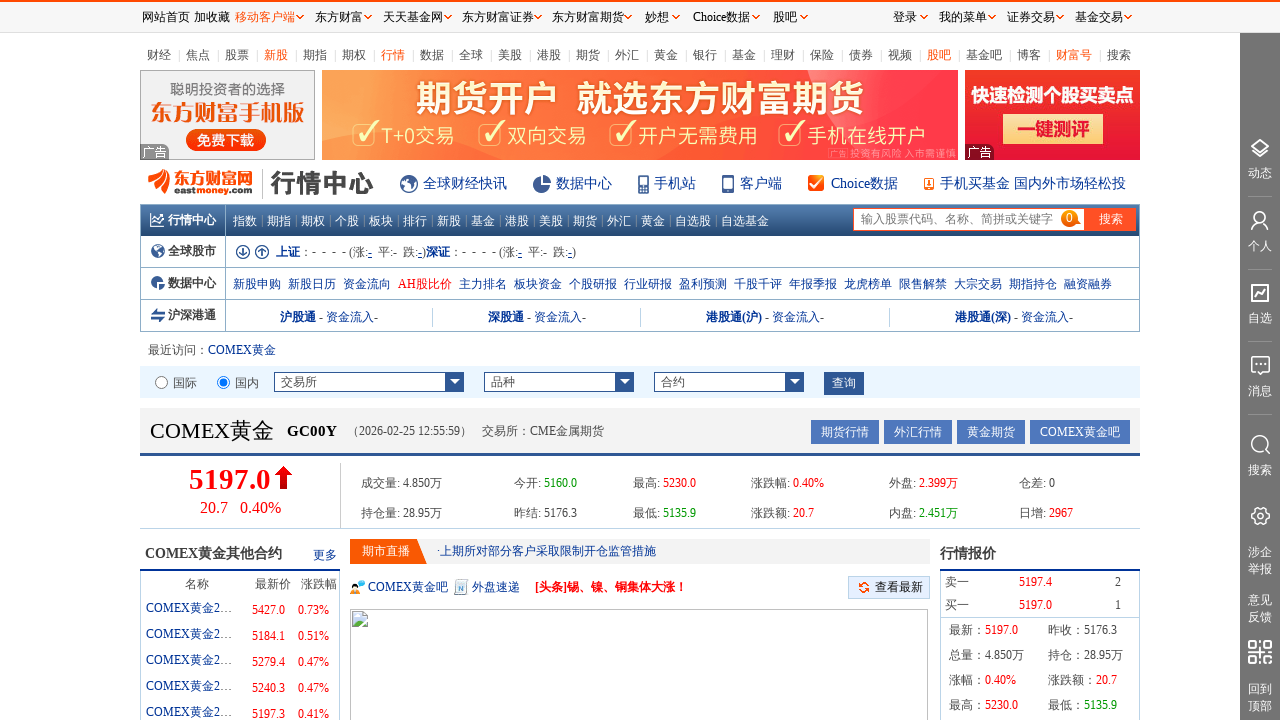